Tests window handling by opening multiple links in new windows and switching to the Terms page

Starting URL: https://accounts.google.com/signup/v2/webcreateaccount?flowName=GlifWebSignIn&flowEntry=SignUp

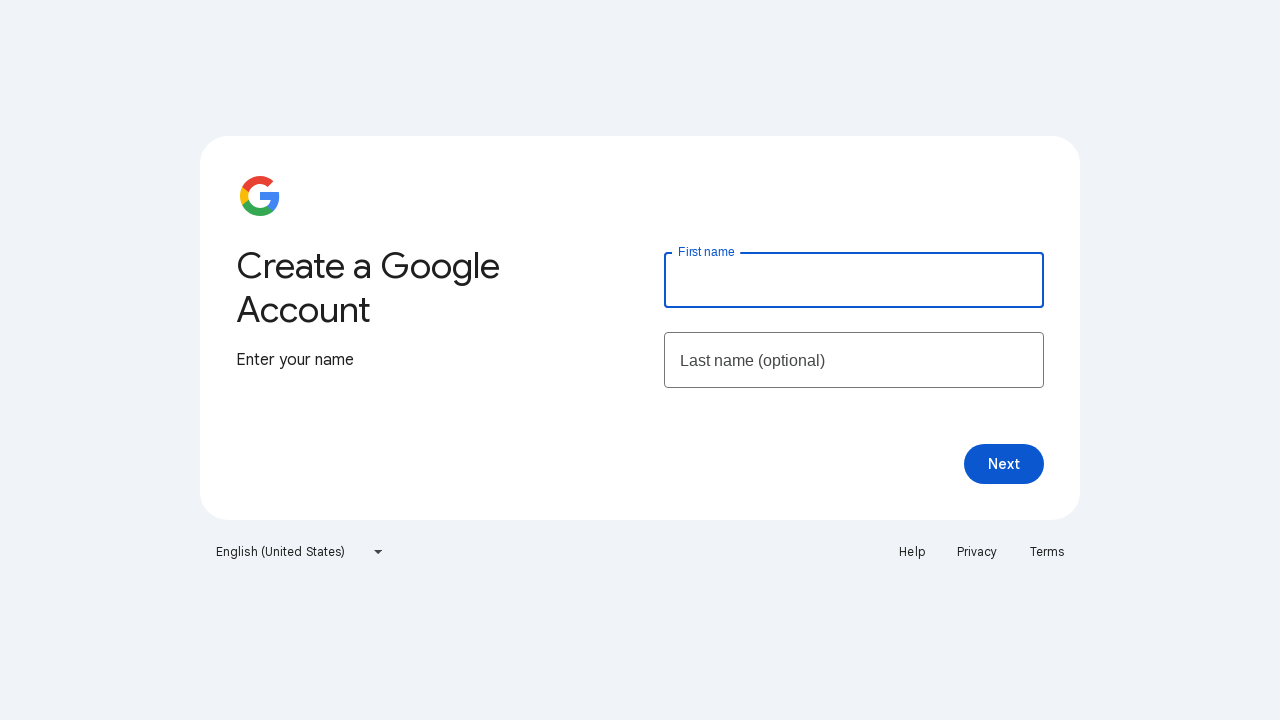

Clicked Help link to open in new window at (912, 552) on xpath=//a[text()='Help']
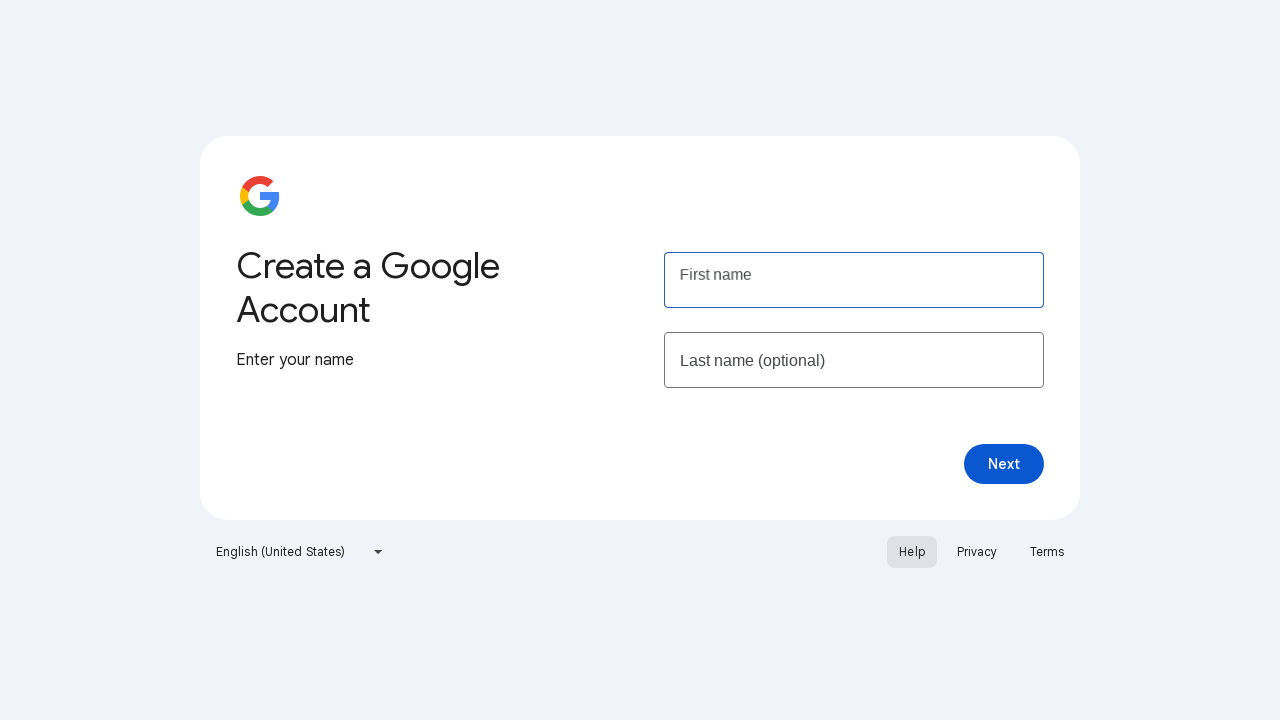

Clicked Terms link to open in new window at (1047, 552) on xpath=//a[text()='Terms']
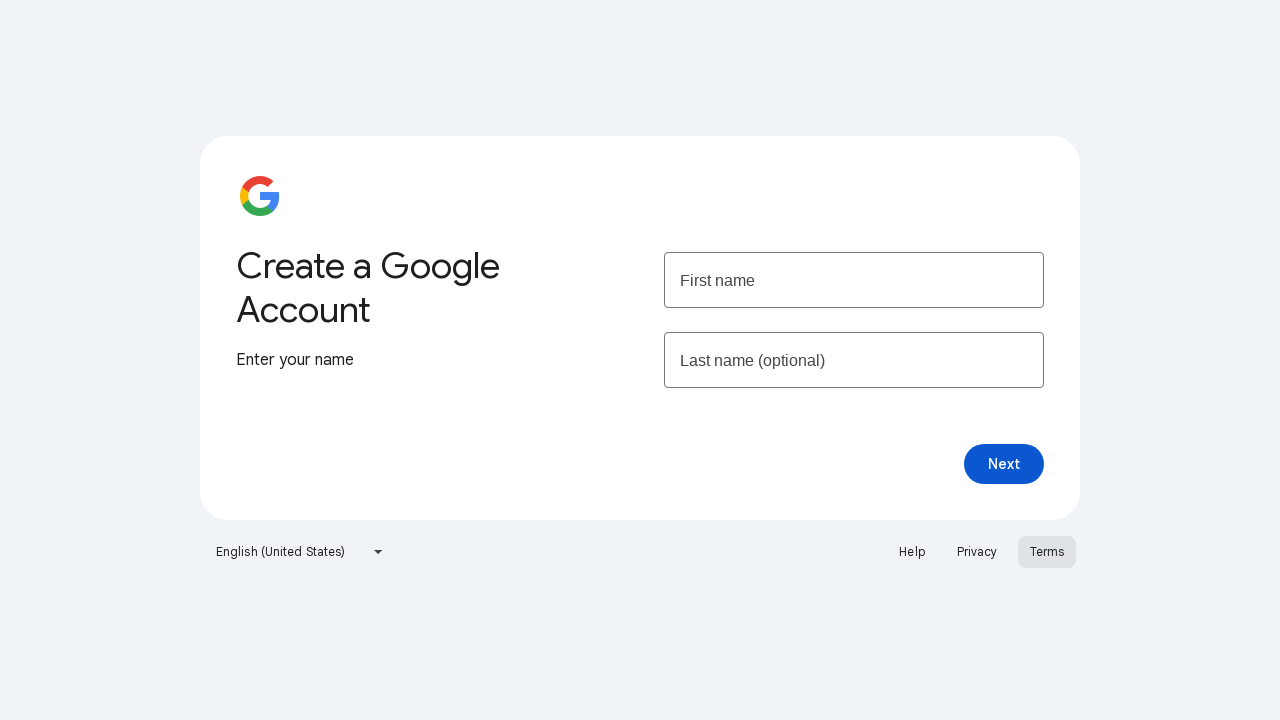

Clicked Privacy link to open in new window at (977, 552) on xpath=//a[text()='Privacy']
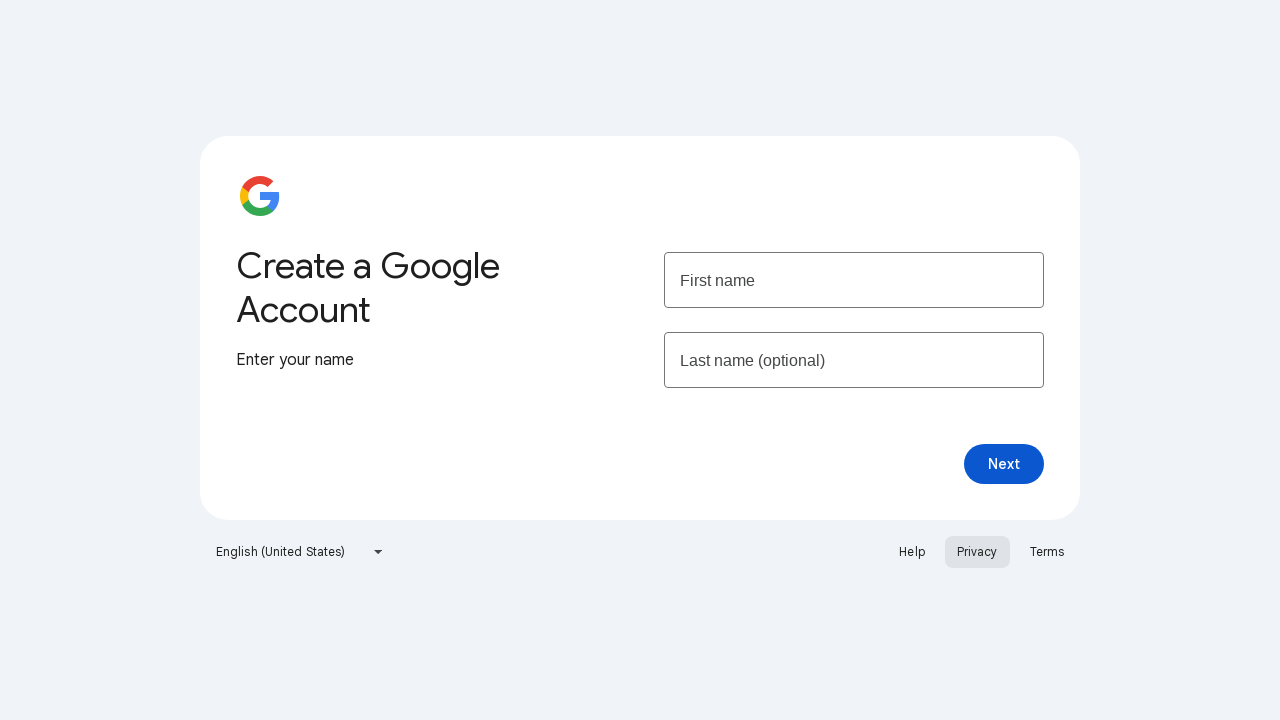

Retrieved all open pages/windows from context
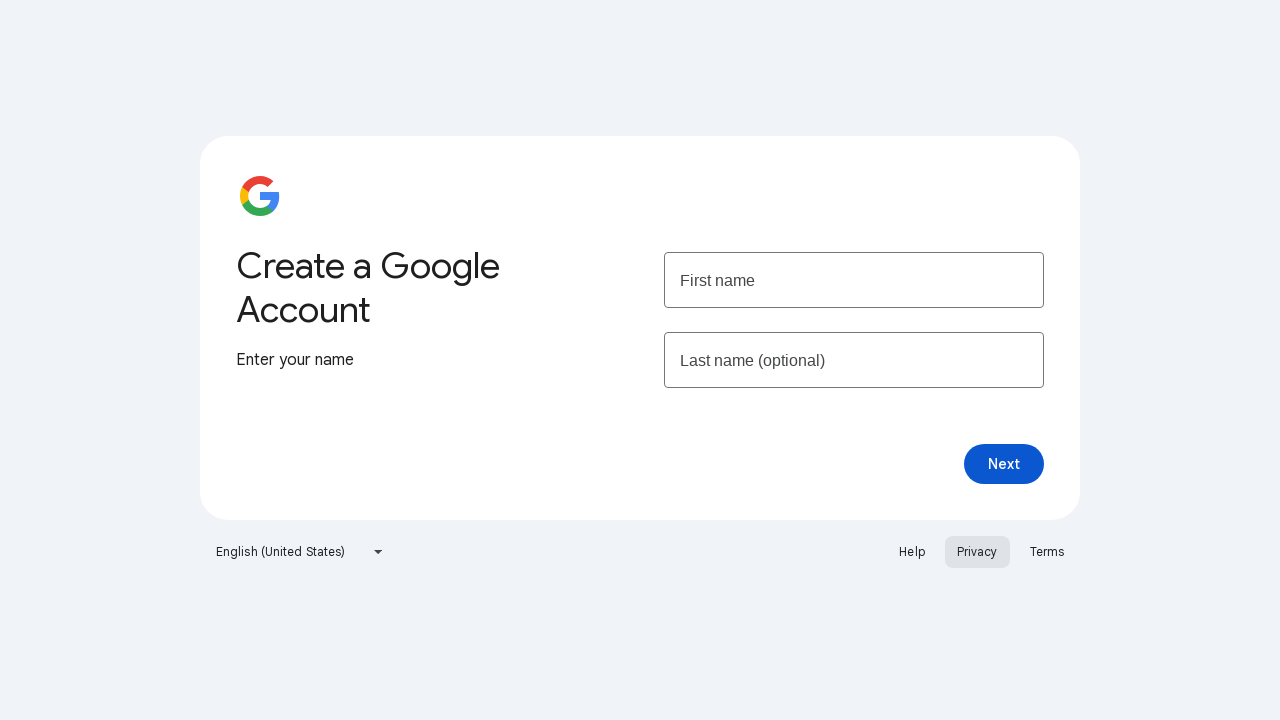

Switched to Terms of Service page
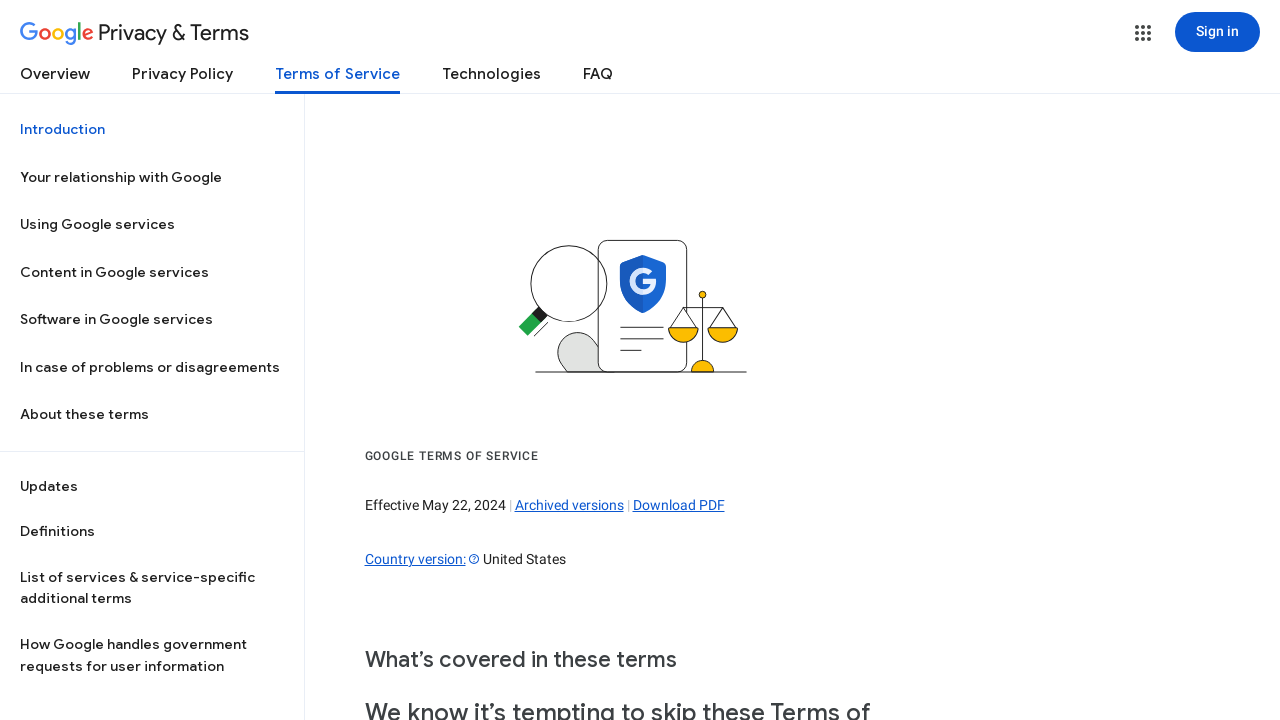

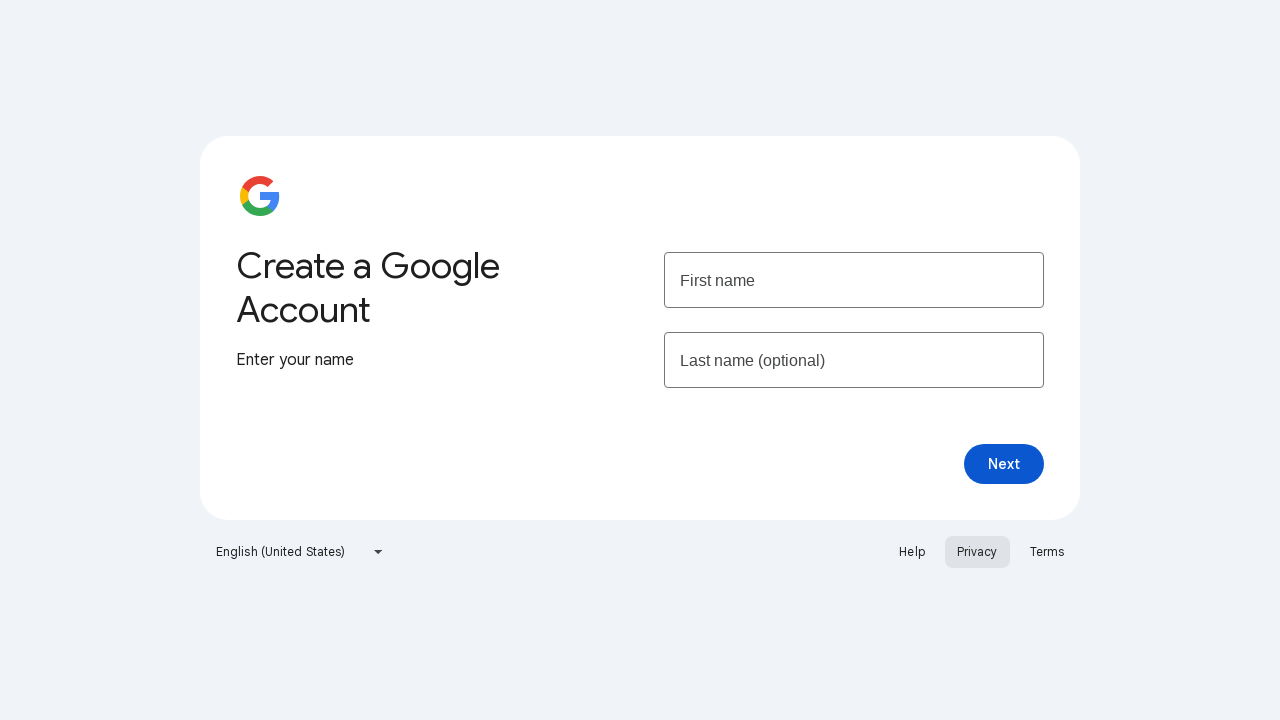